Tests drag and drop functionality by navigating to the Drag and Drop page and dragging one column to another

Starting URL: https://practice.cydeo.com/

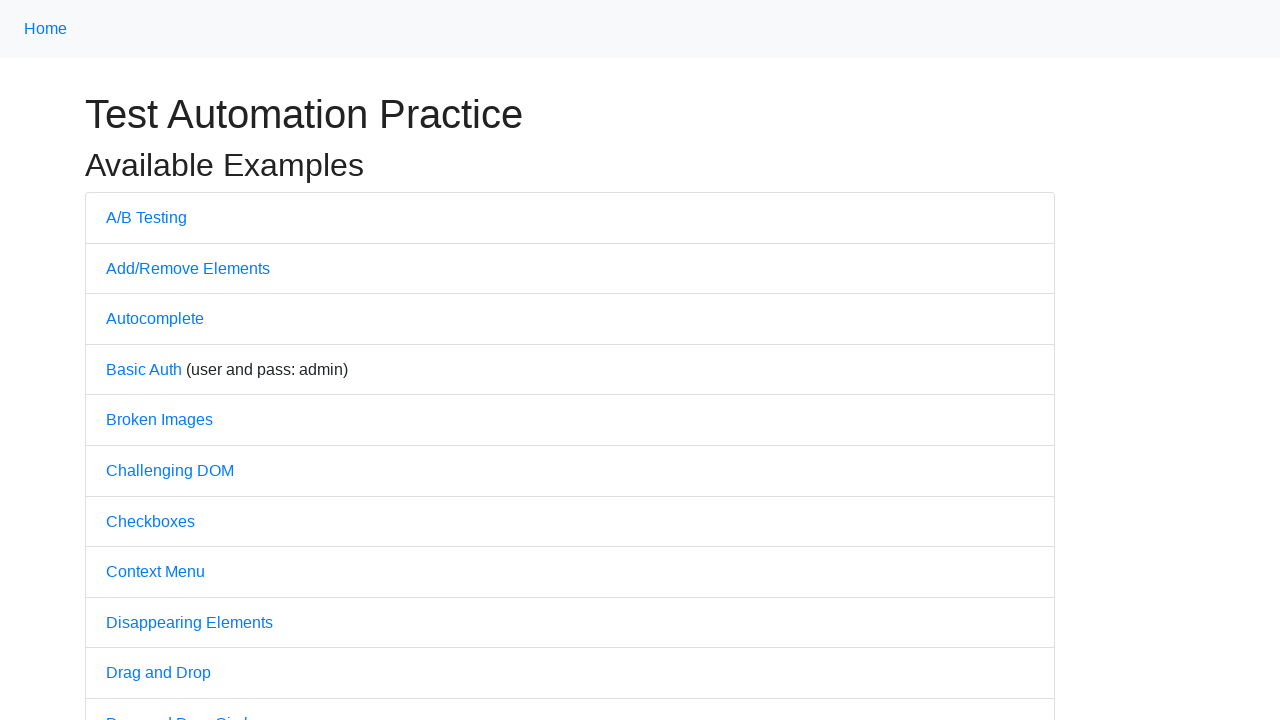

Clicked on Drag and Drop link at (158, 673) on text='Drag and Drop'
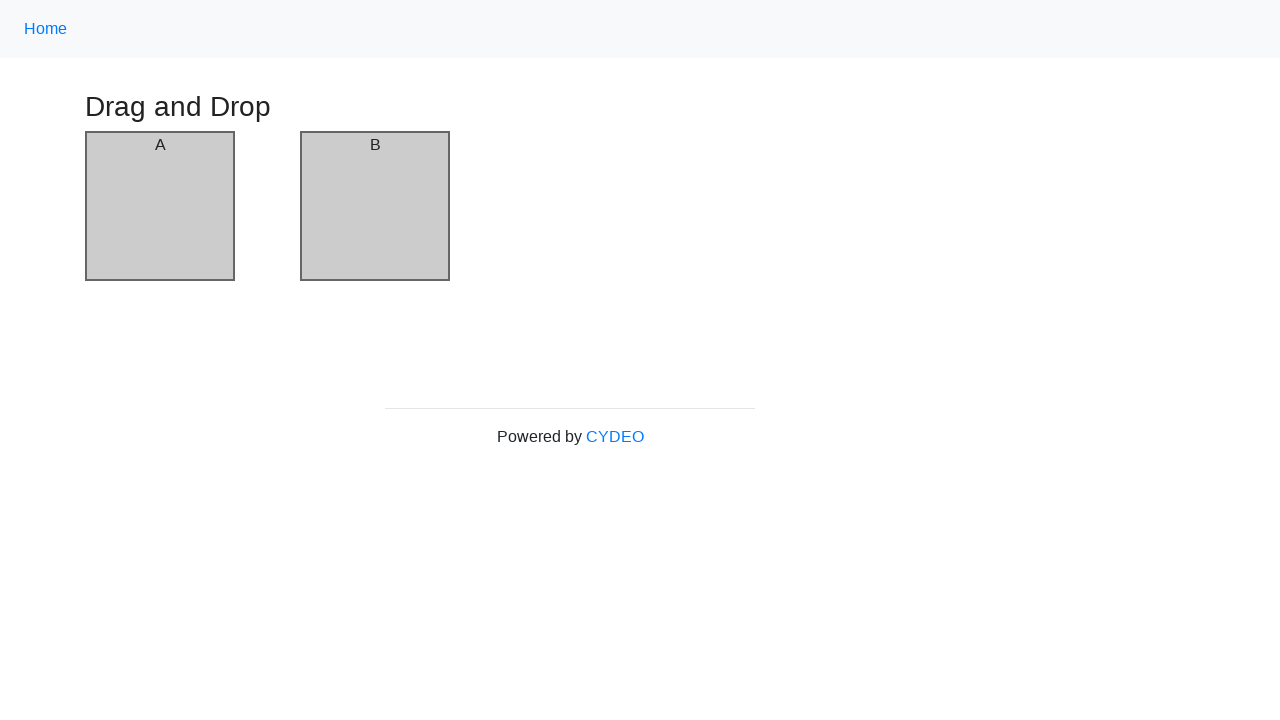

Located column A element
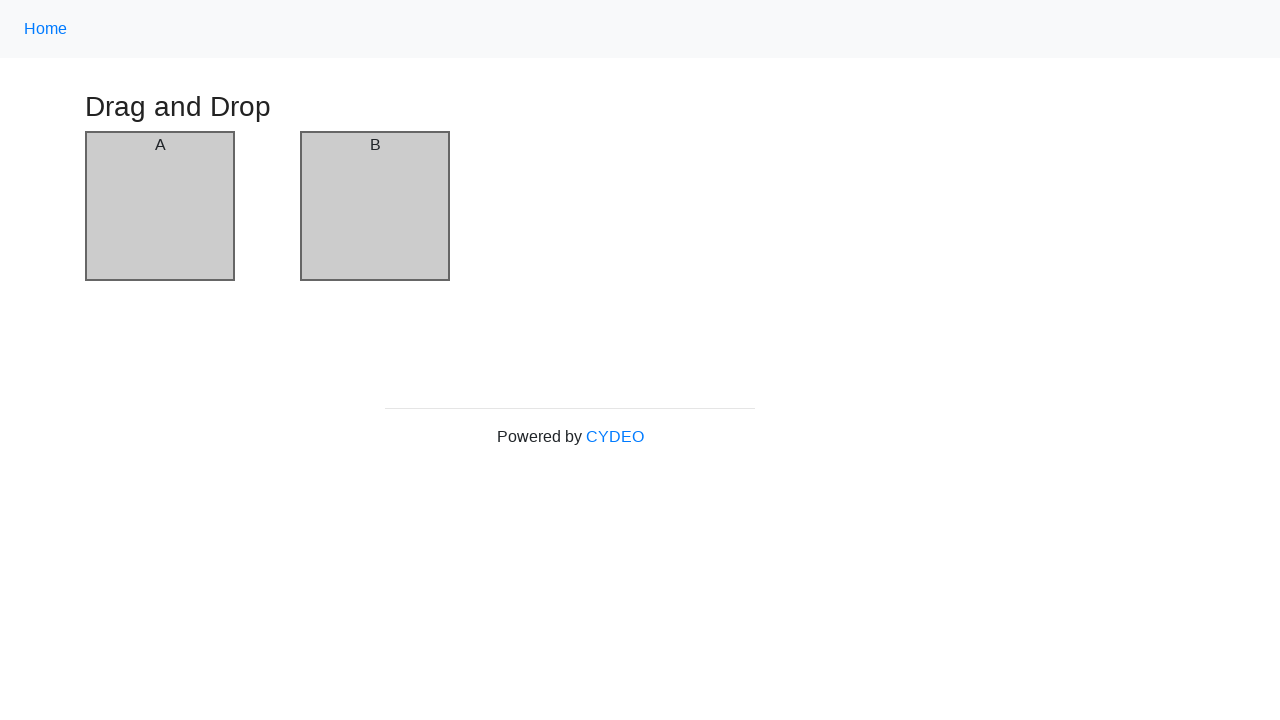

Located column B element
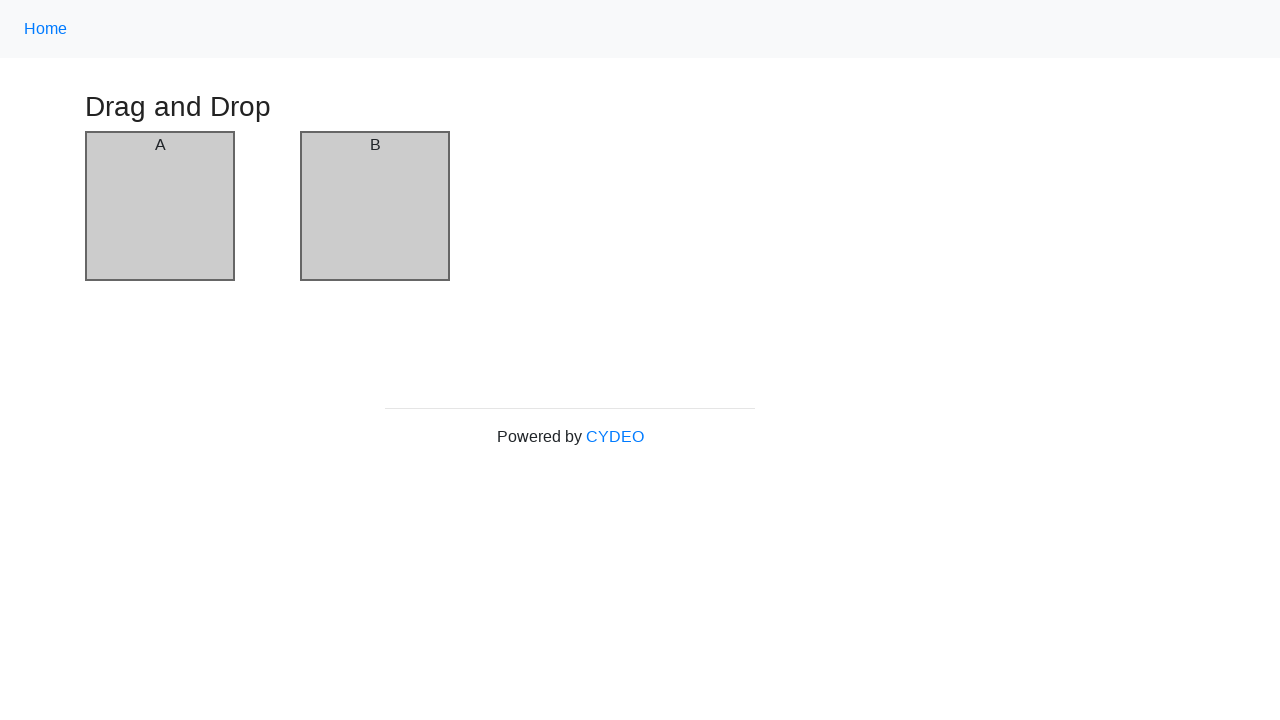

Dragged column A to column B at (375, 206)
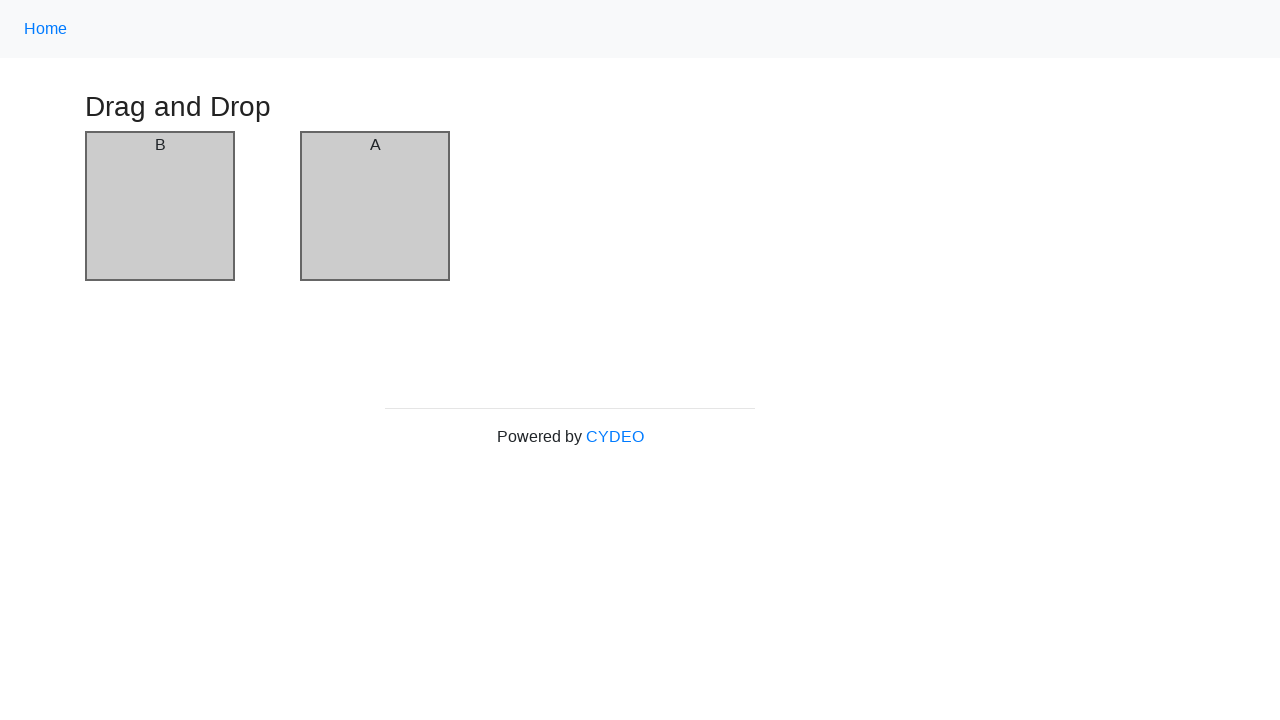

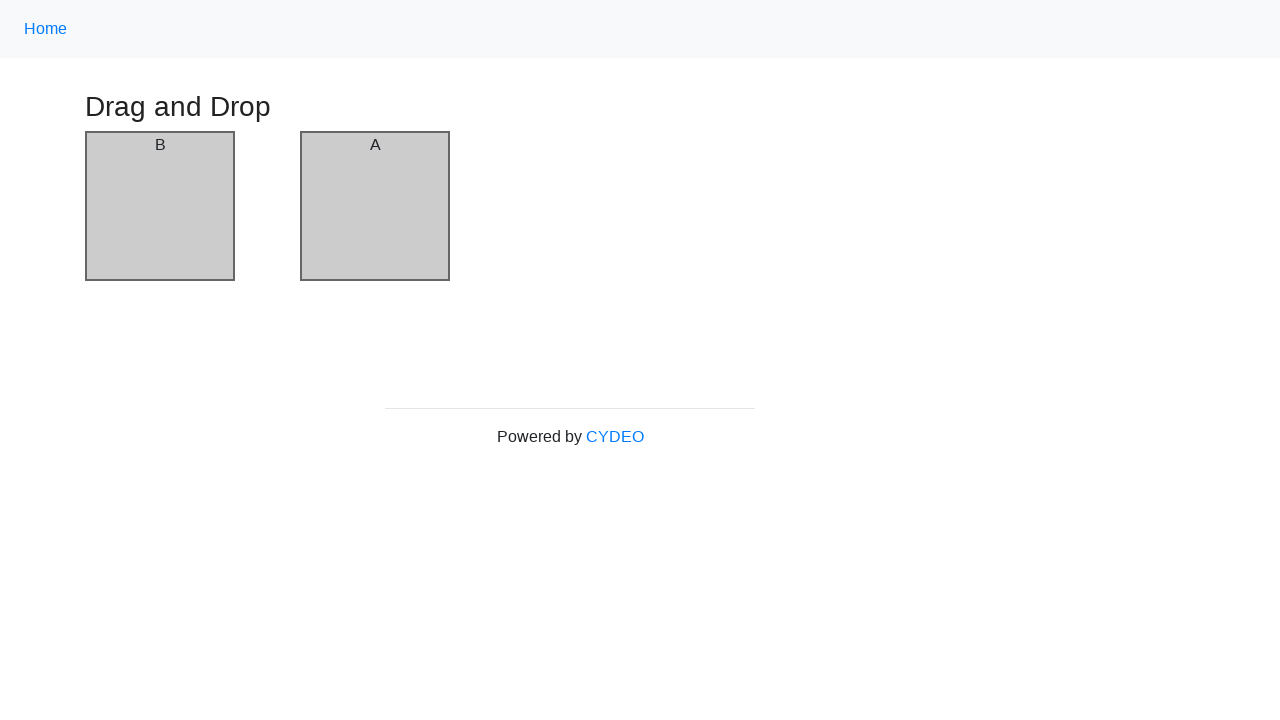